Tests navigation functionality by clicking through various pagination links (Navigation, Next, page numbers, Previous) on a practice website and verifies the page content contains expected text.

Starting URL: https://bonigarcia.dev/selenium-webdriver-java/

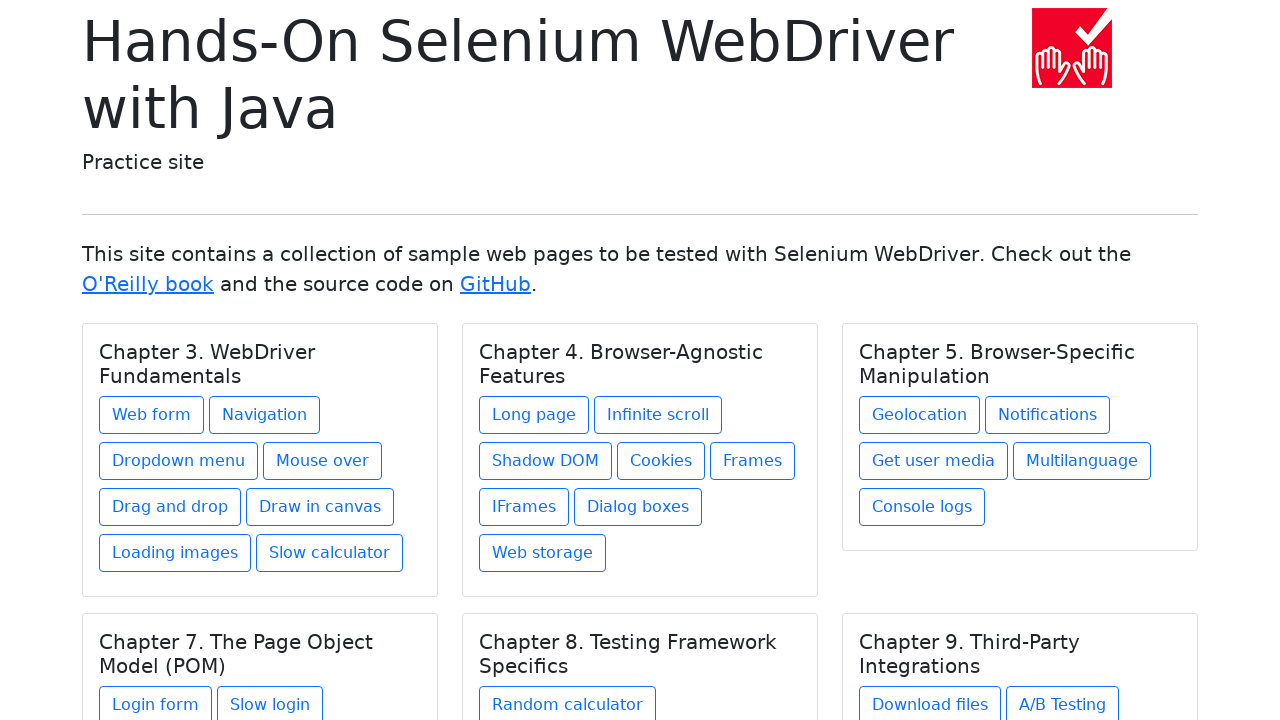

Clicked on Navigation link at (264, 415) on xpath=//a[text()='Navigation']
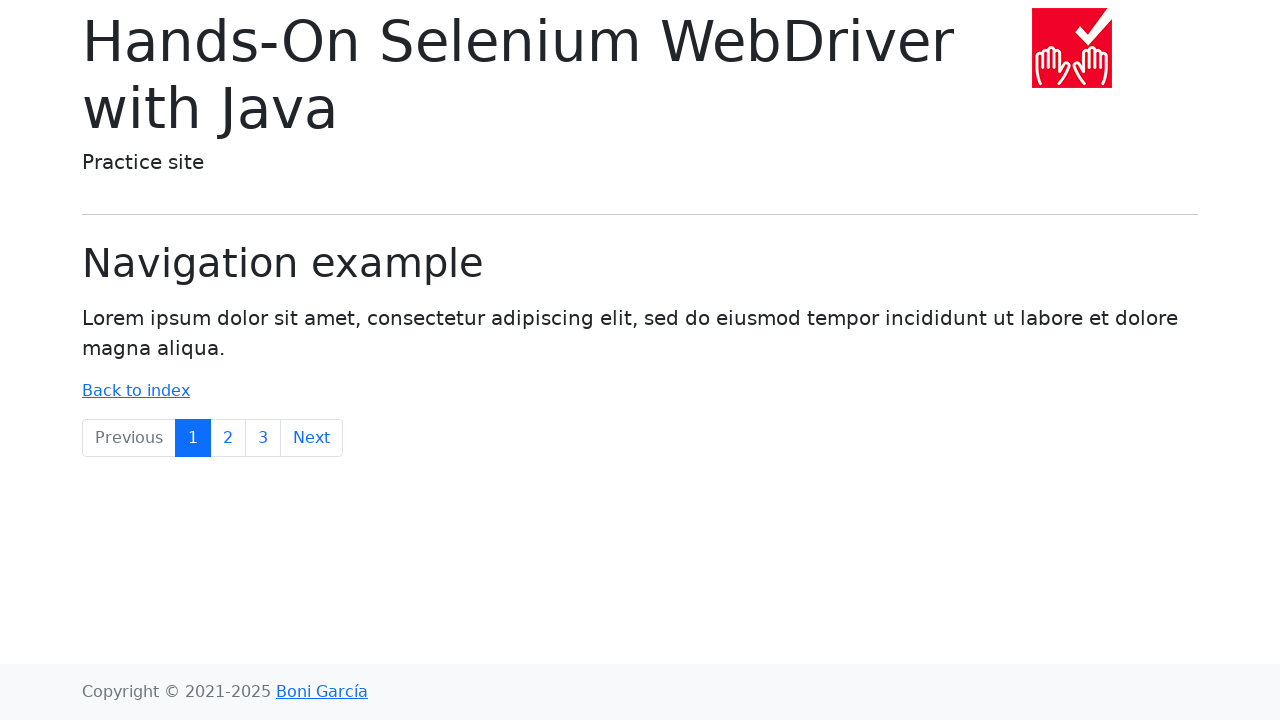

Clicked on Next pagination link at (312, 438) on xpath=//a[text()='Next']
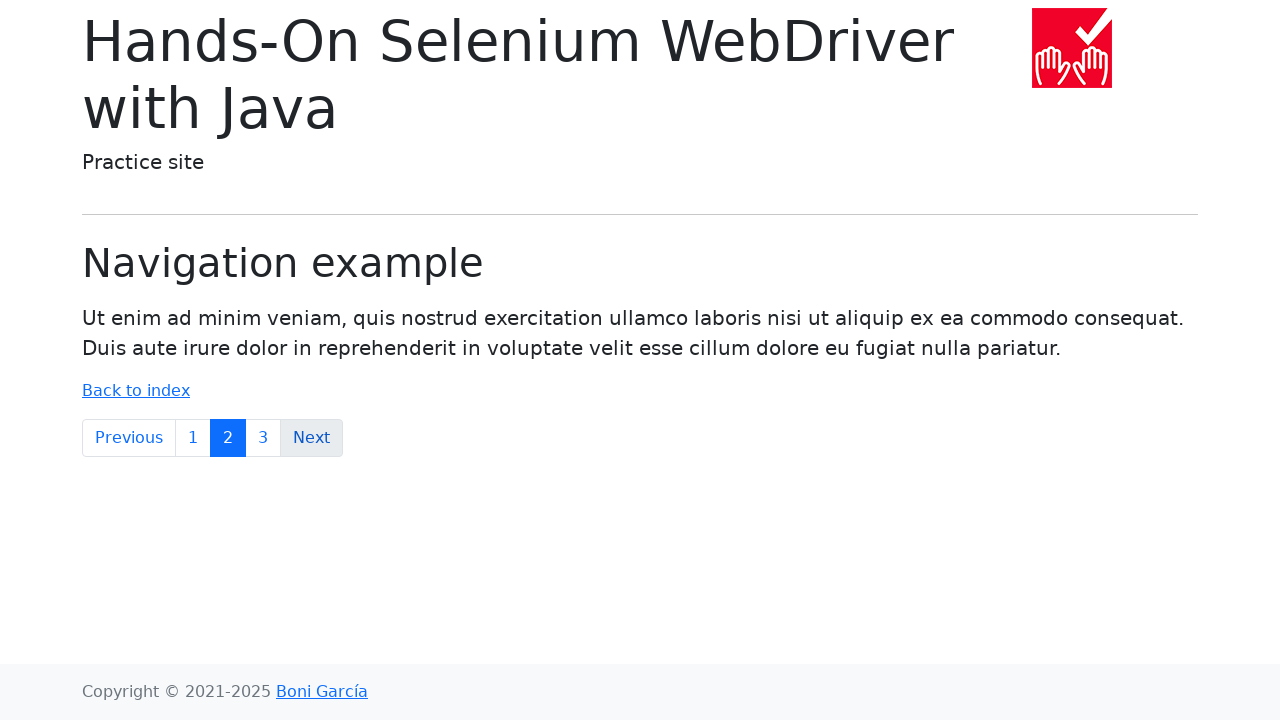

Clicked on page 3 link at (263, 438) on xpath=//a[text()='3']
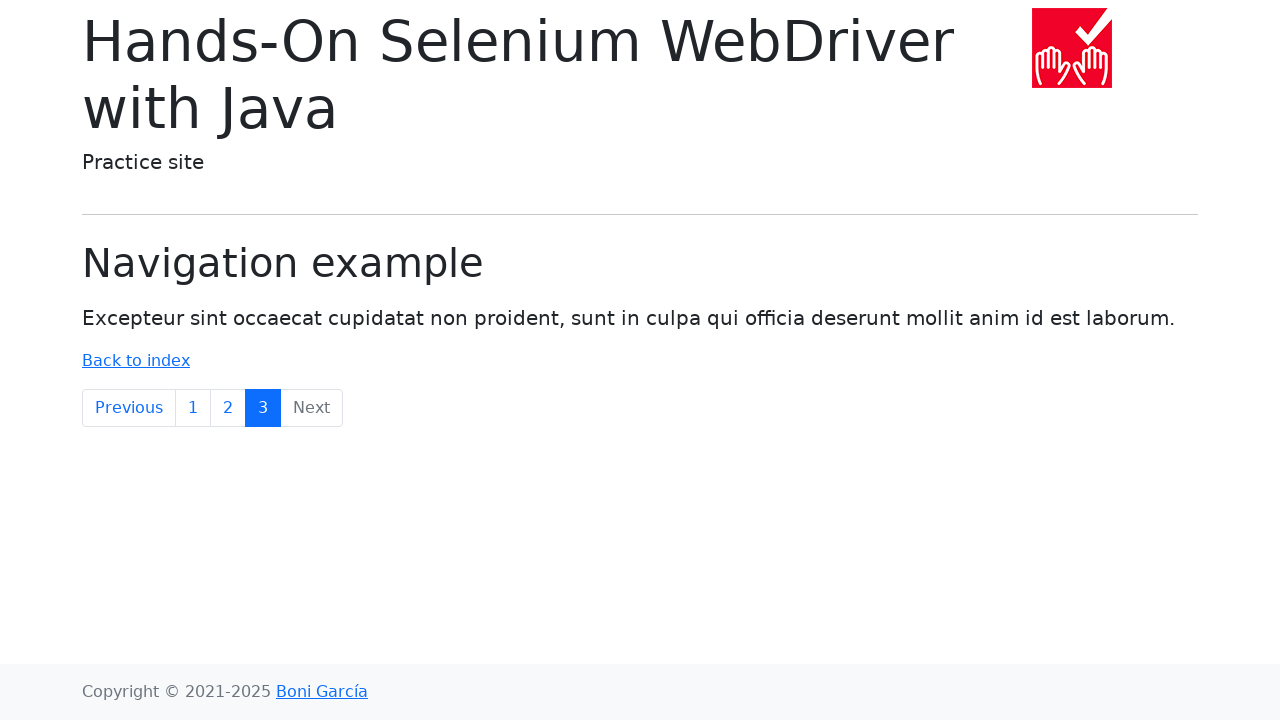

Clicked on page 2 link at (228, 408) on xpath=//a[text()='2']
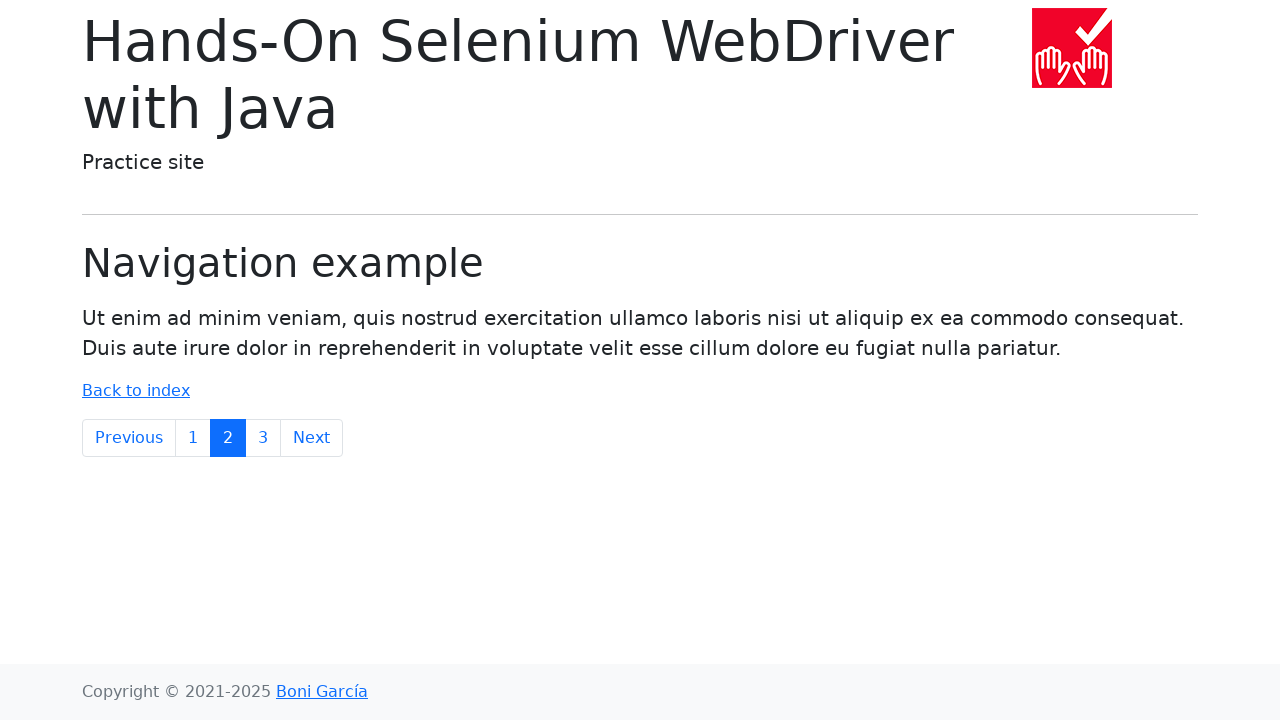

Clicked on Previous pagination link at (129, 438) on xpath=//a[text()='Previous']
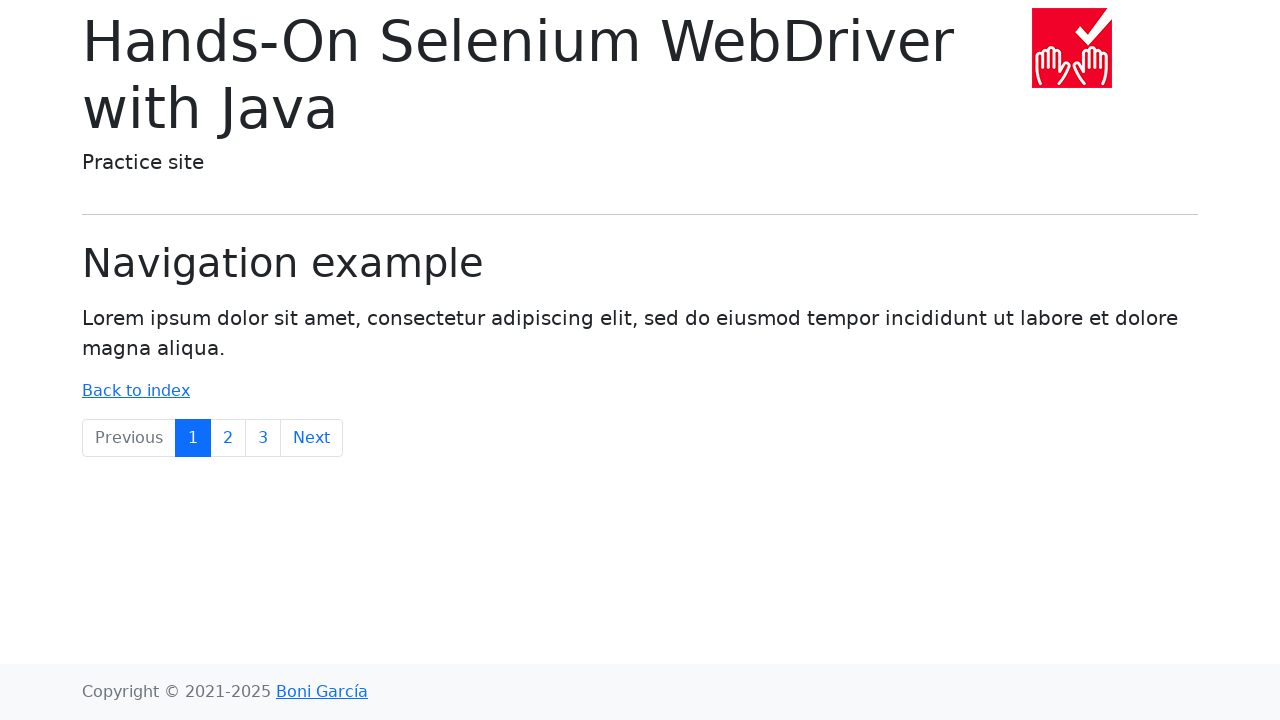

Body element loaded and ready
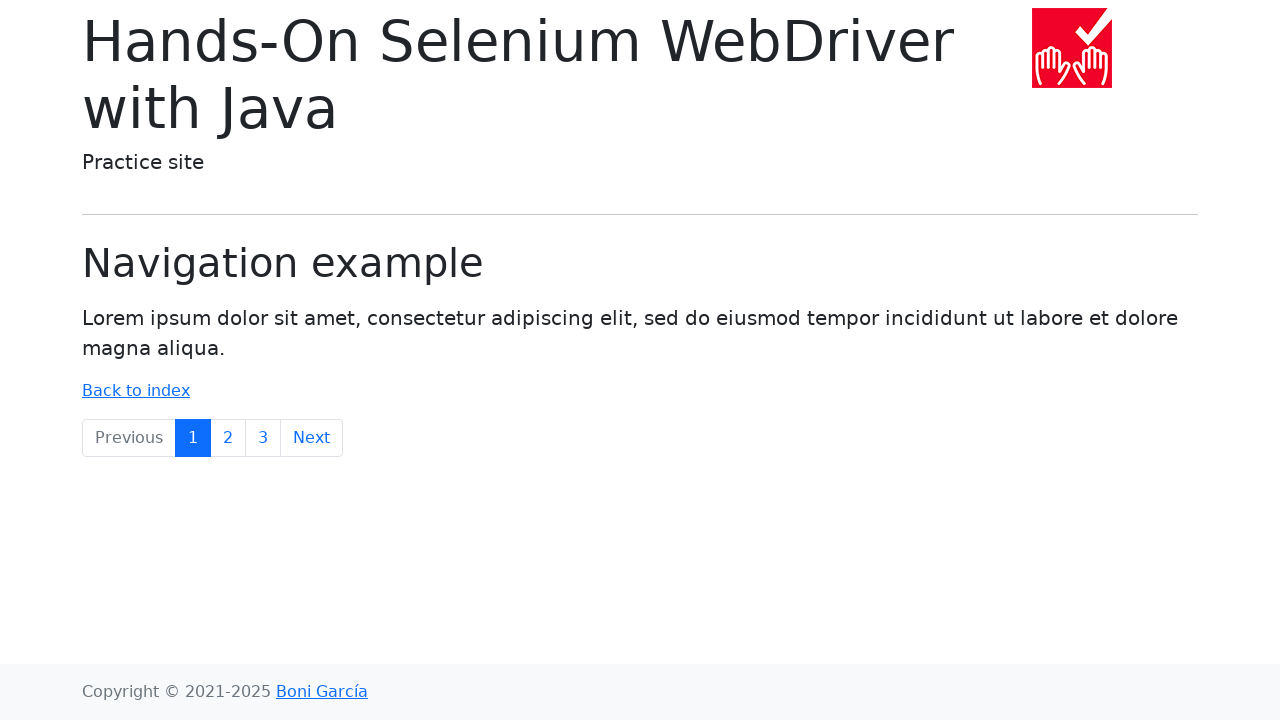

Retrieved body text content
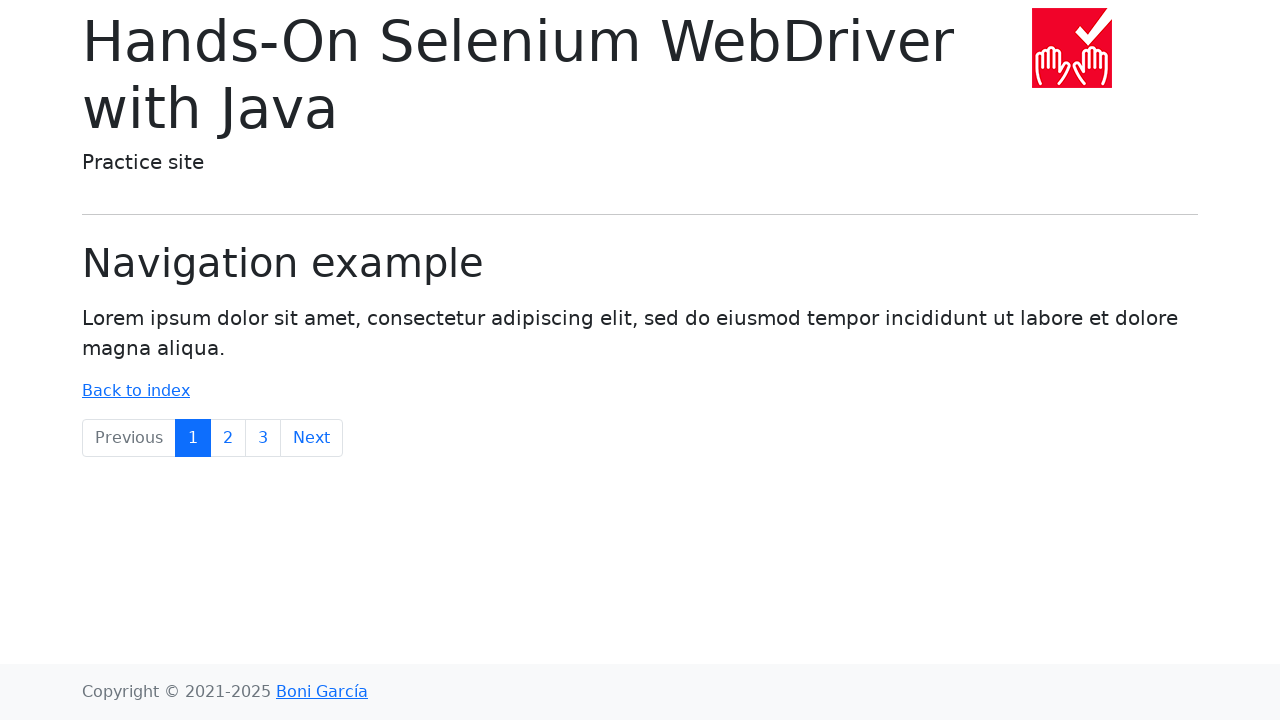

Verified page contains 'Lorem ipsum' text
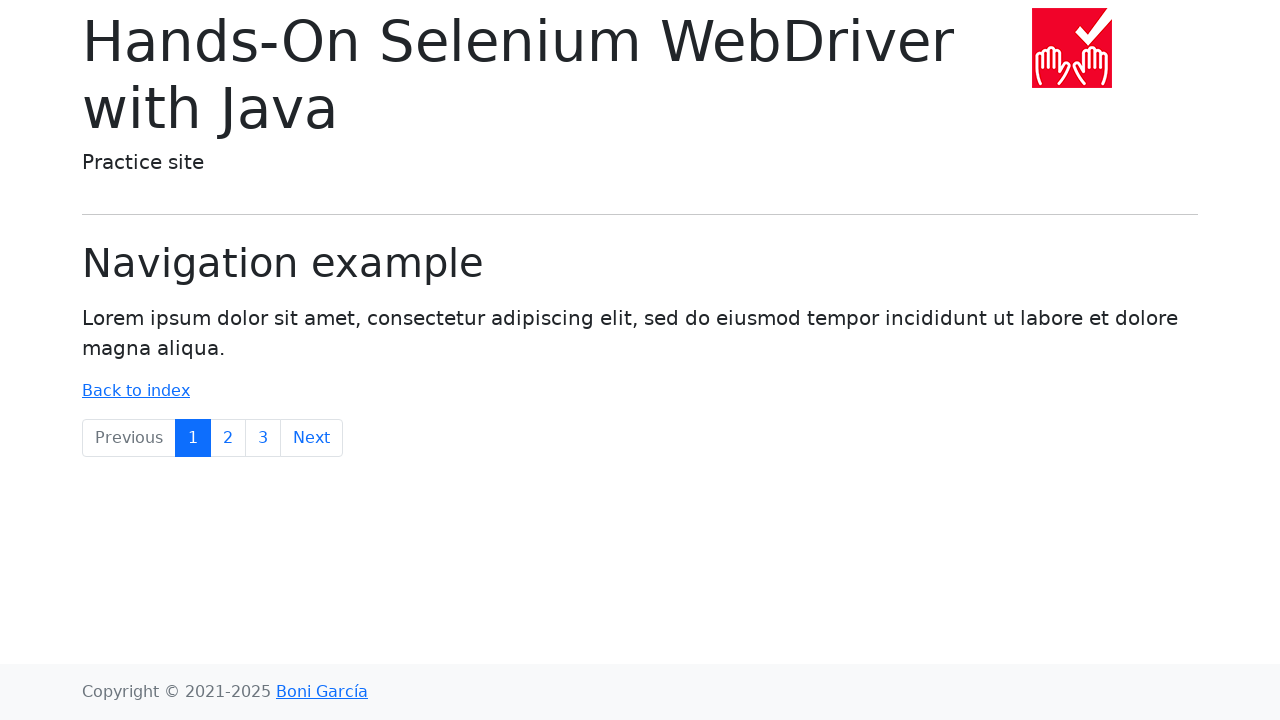

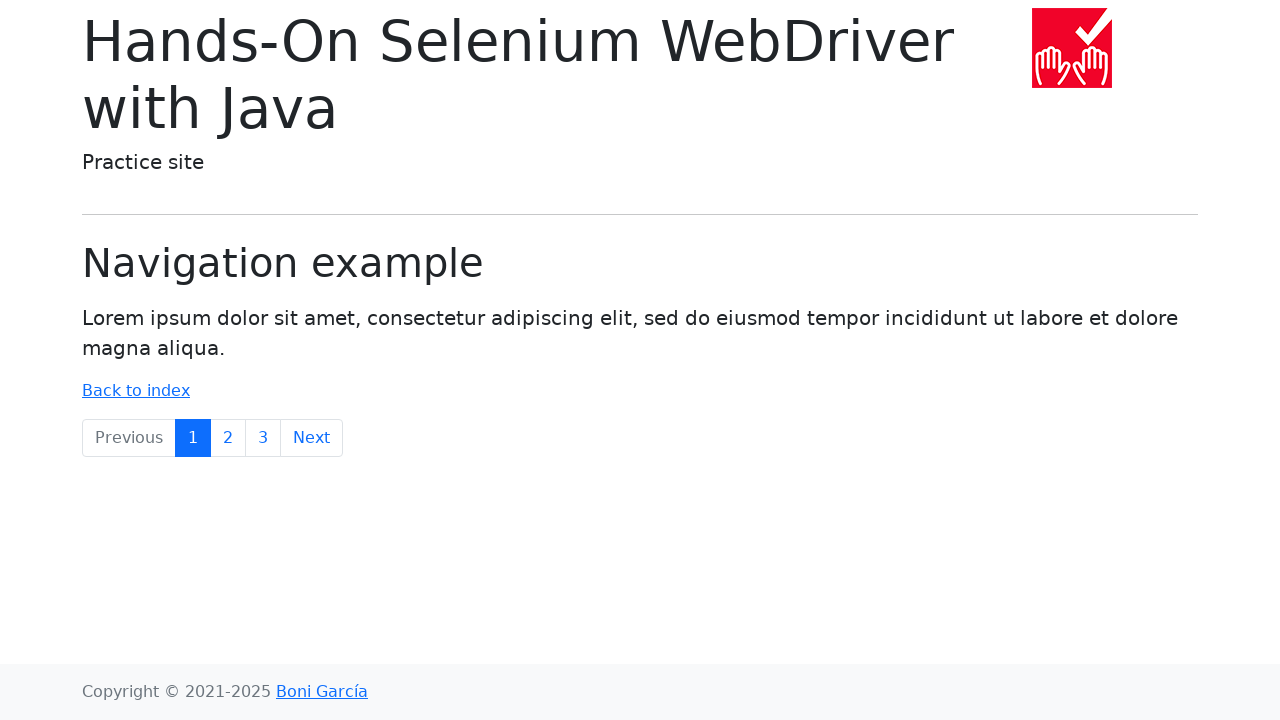